Tests a simple form by filling in first name, last name, city, and country fields using different locator strategies, then submits the form

Starting URL: http://suninjuly.github.io/simple_form_find_task.html

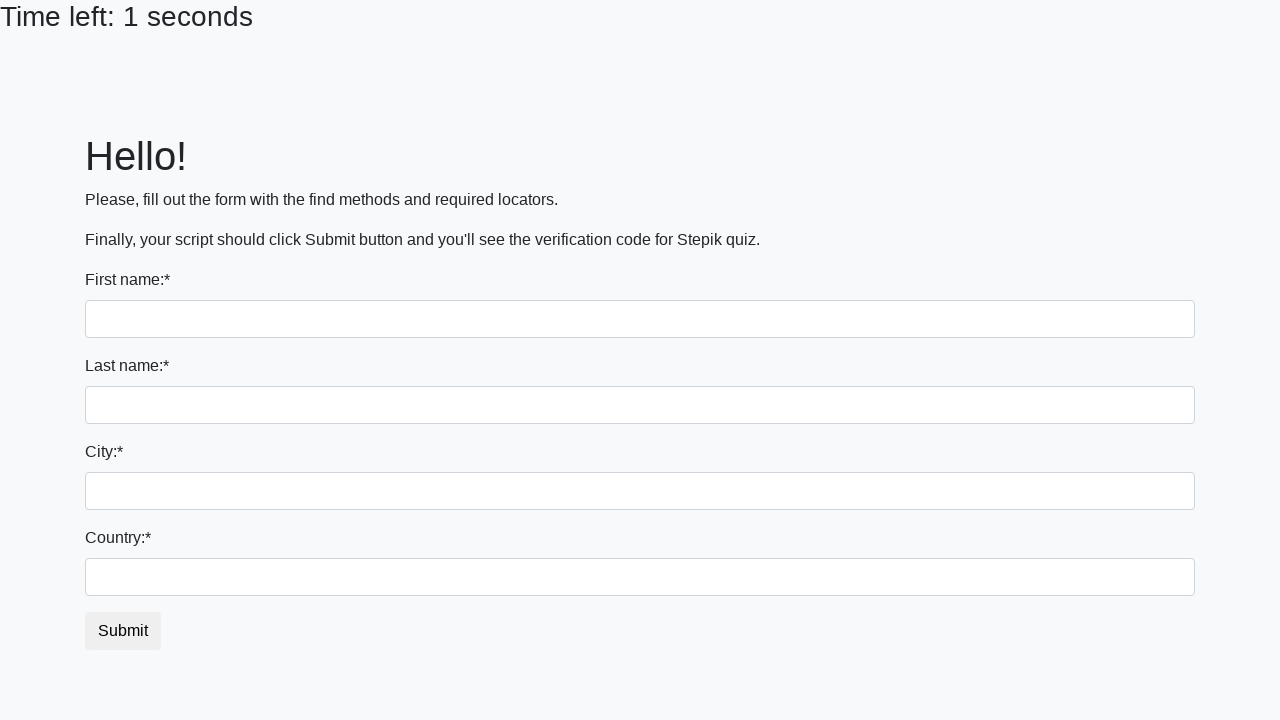

Filled first name field with 'Ivan' using CSS selector on form > div:nth-child(1) > input
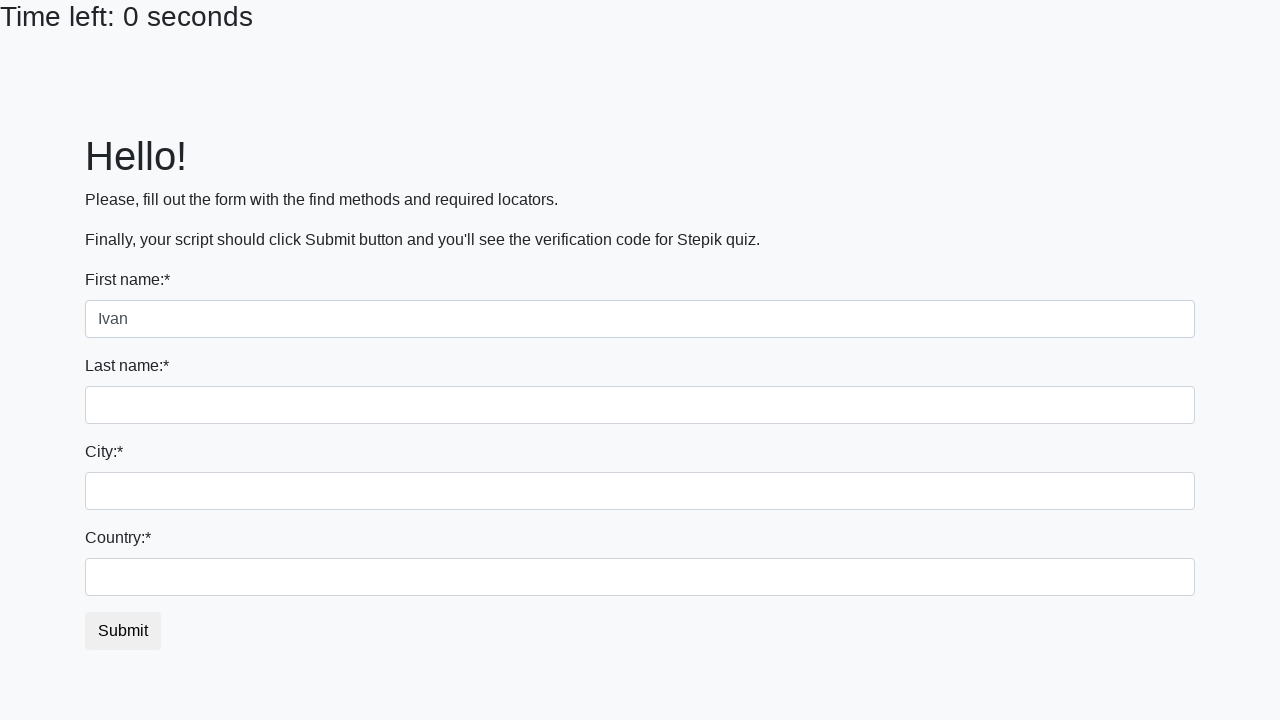

Filled last name field with 'Petrov' using name attribute on input[name='last_name']
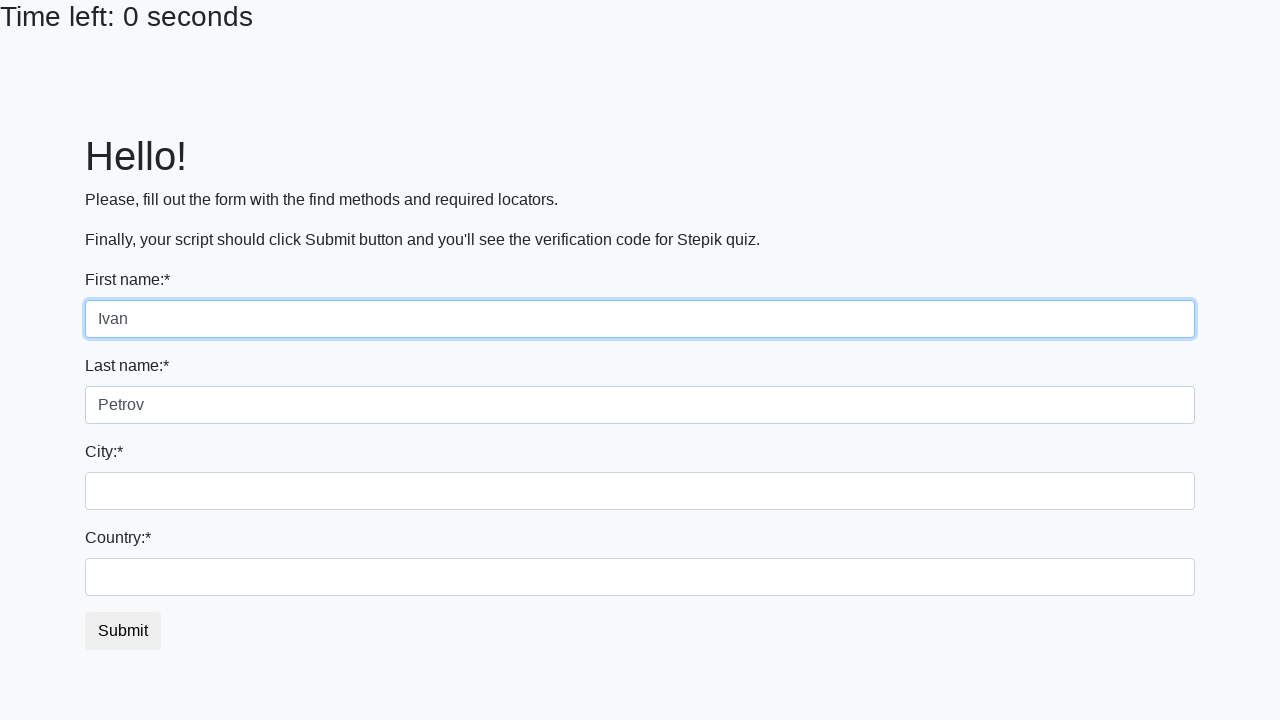

Filled city field with 'Smolensk' using class name on .form-control.city
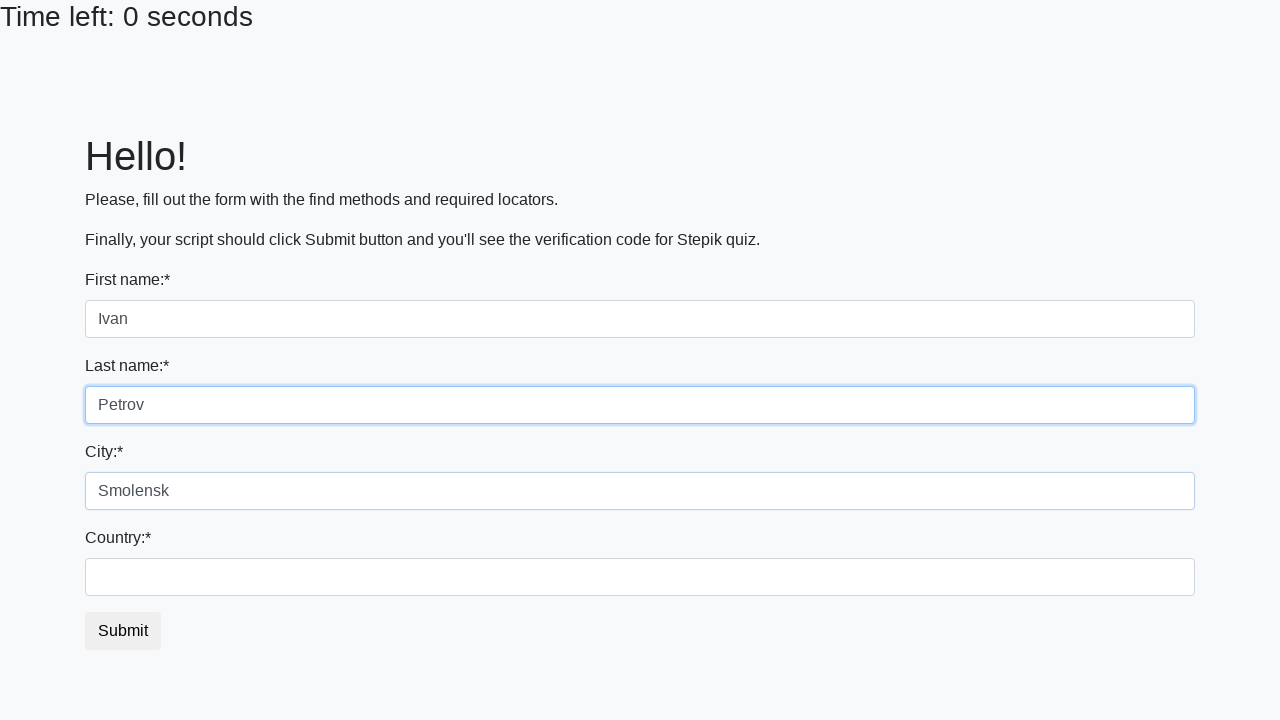

Filled country field with 'Russia' using ID selector on #country
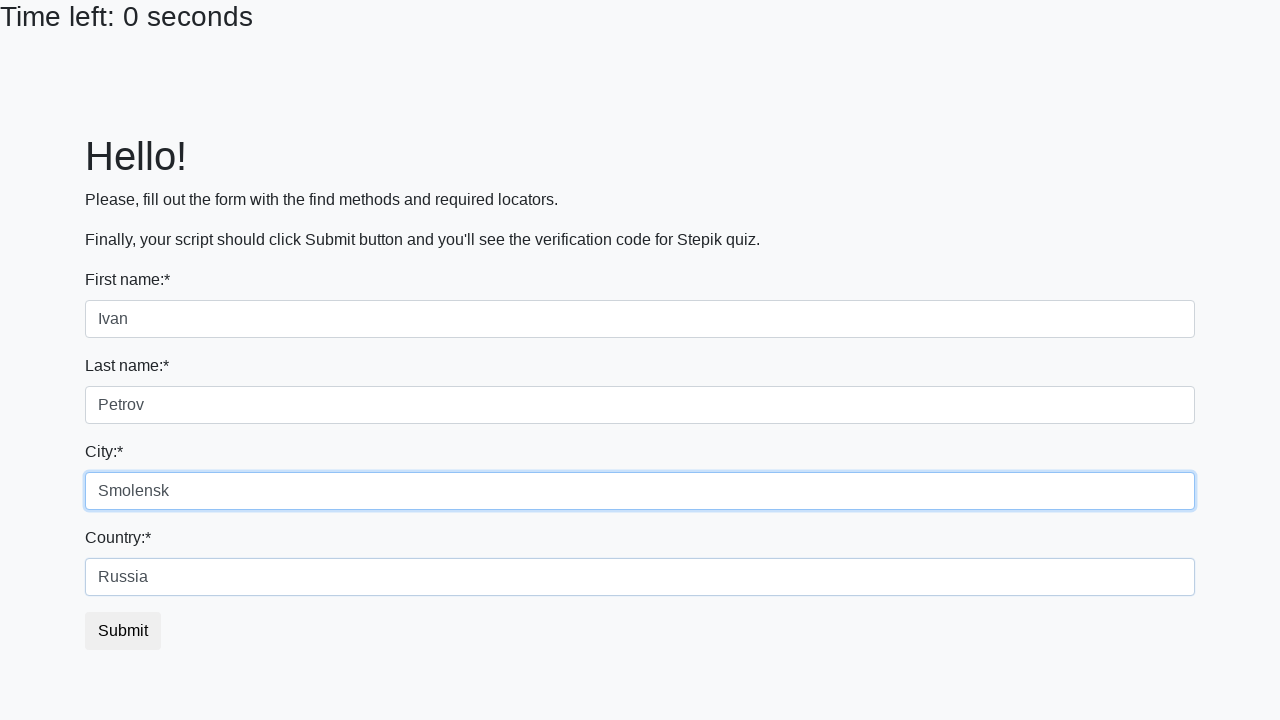

Clicked submit button to submit the form at (123, 631) on #submit_button
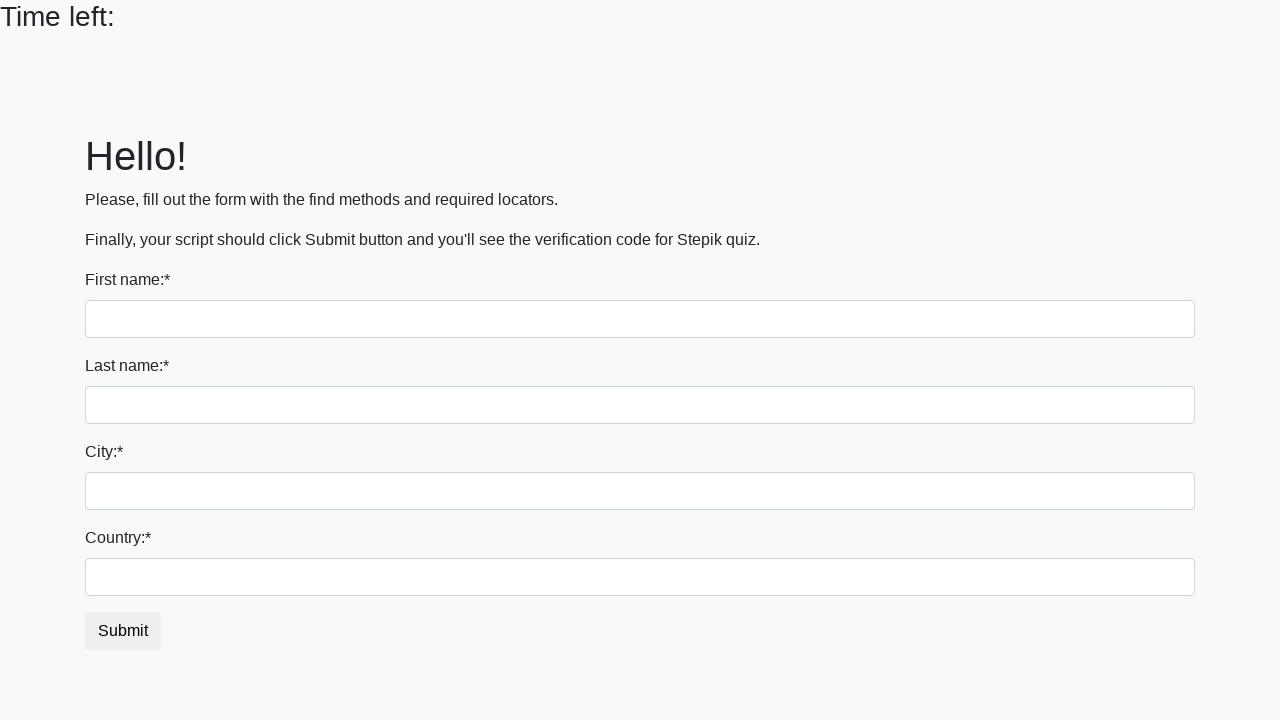

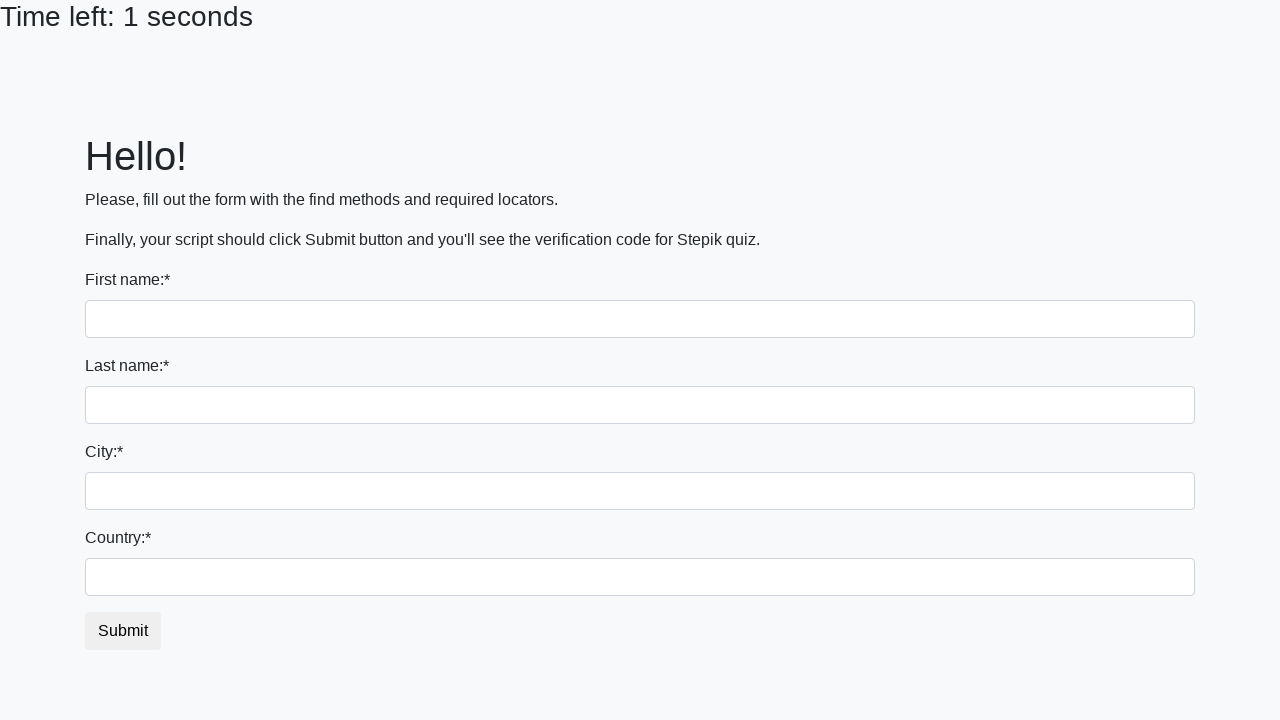